Tests clicking a button with a dynamically generated ID on the UI Testing Playground site to verify that elements with changing IDs can be located by class name.

Starting URL: http://uitestingplayground.com/dynamicid

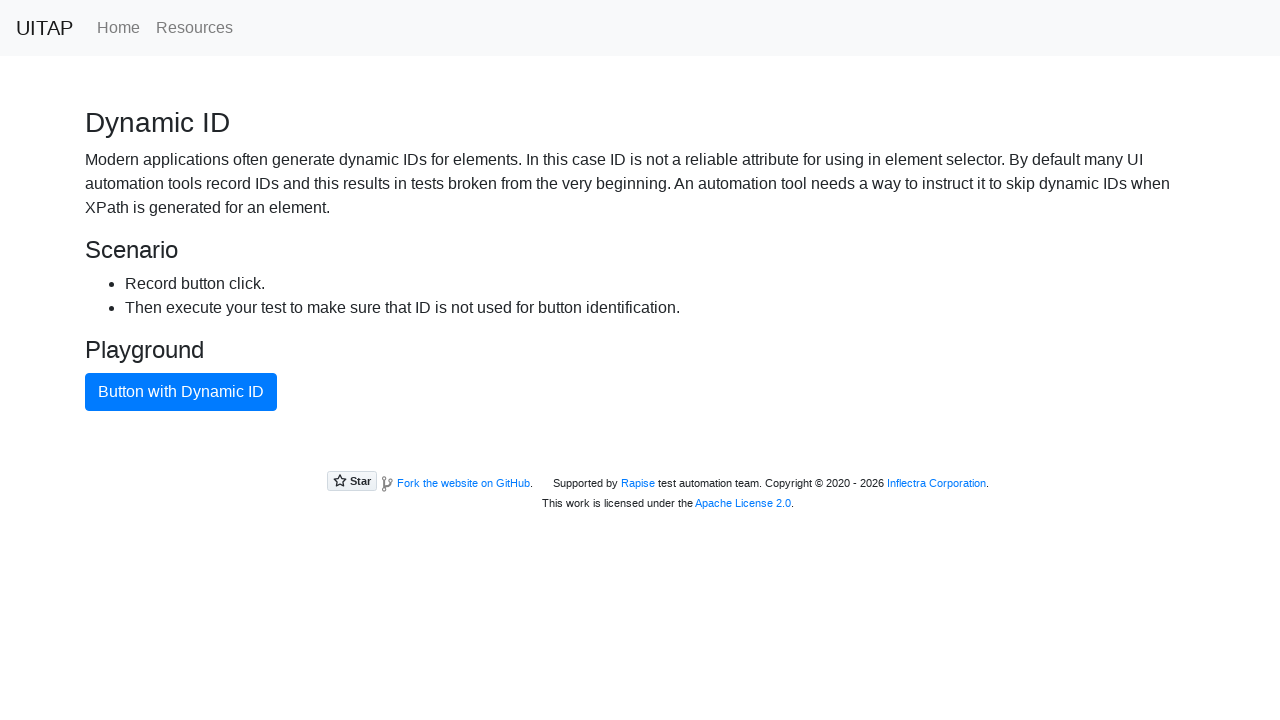

Navigated to UI Testing Playground dynamic ID page
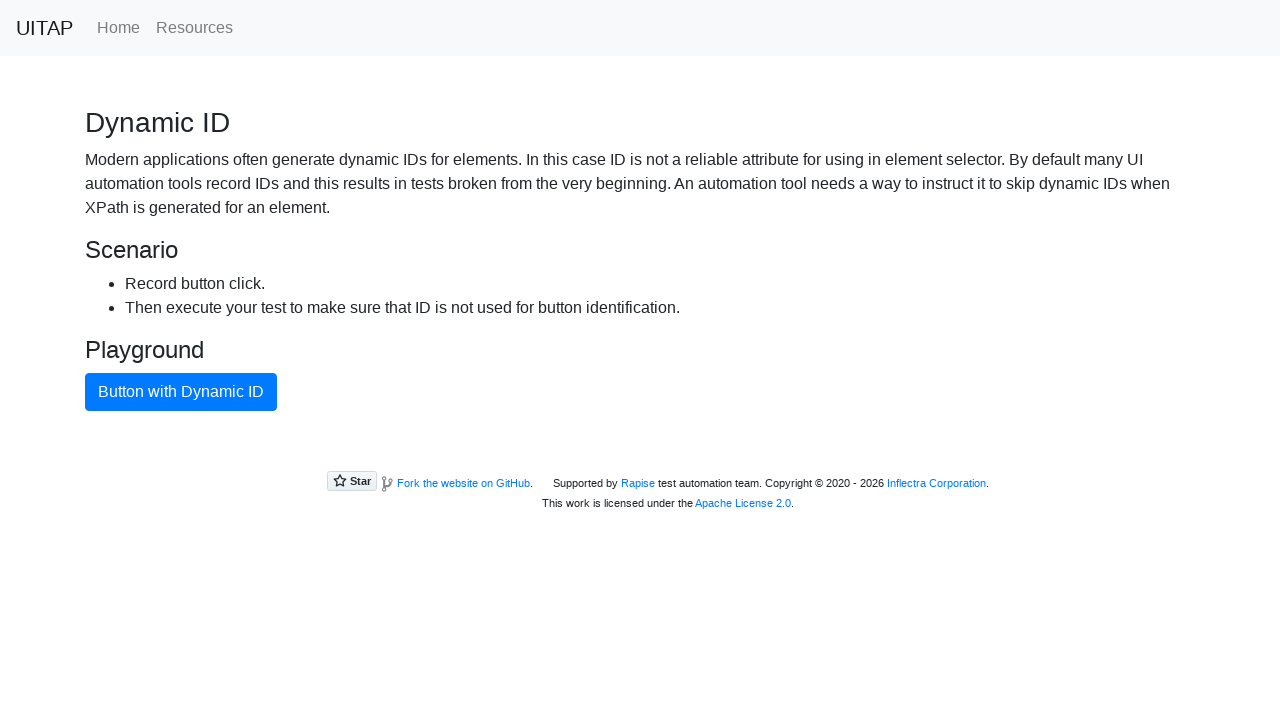

Clicked button with dynamic ID located by class name '.btn-primary' at (181, 392) on .btn-primary
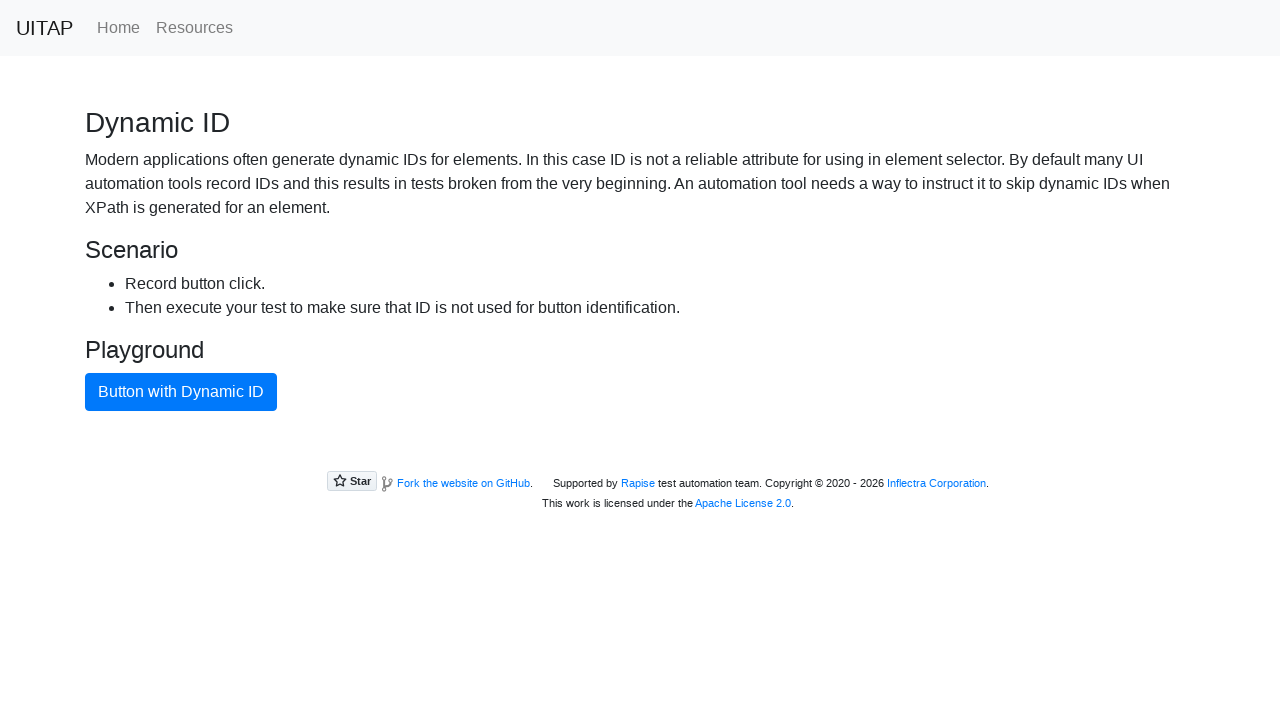

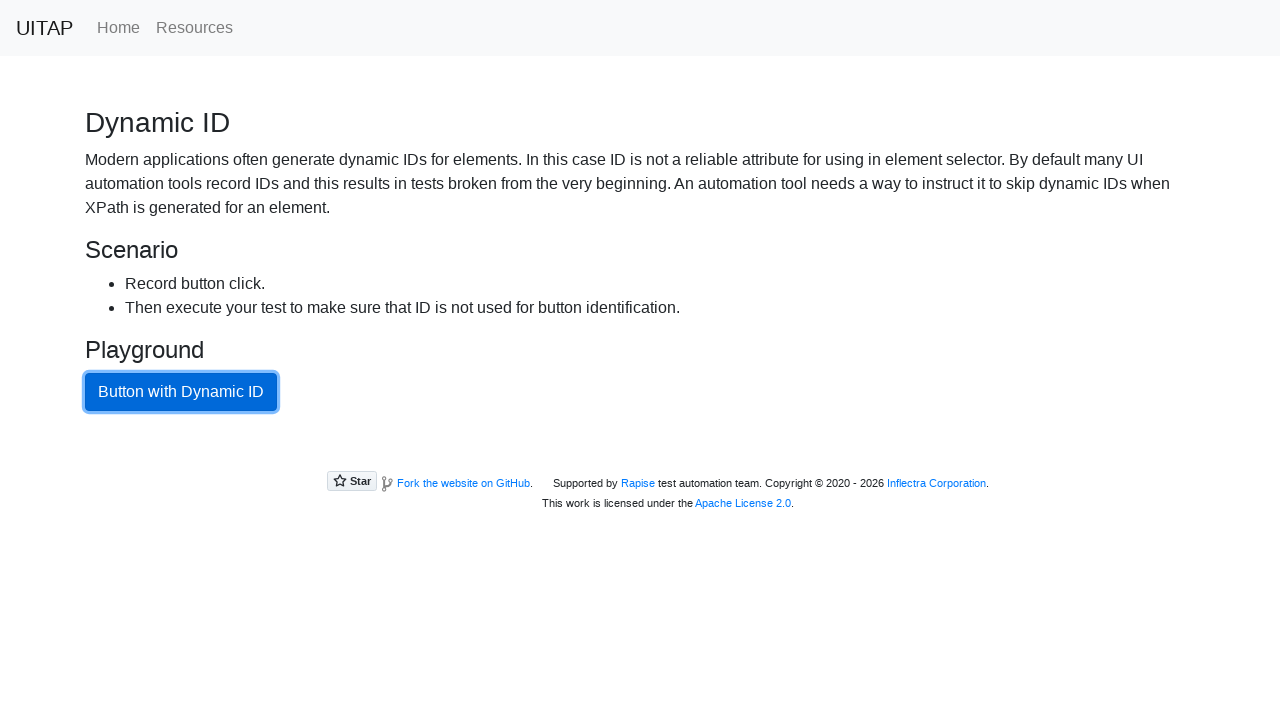